Tests handling of HTML frames by switching between multiple frames and filling input fields in each frame, demonstrating frame navigation and interaction capabilities.

Starting URL: https://ui.vision/demo/webtest/frames/

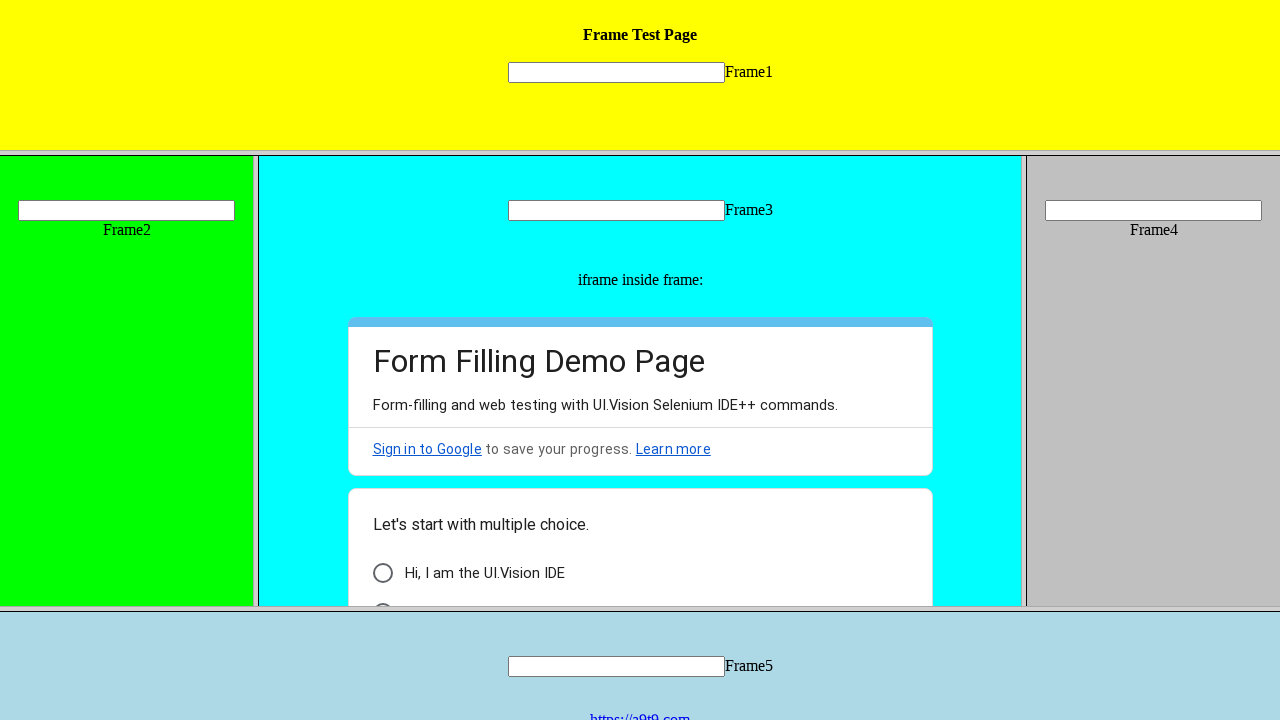

Located Frame 1 element
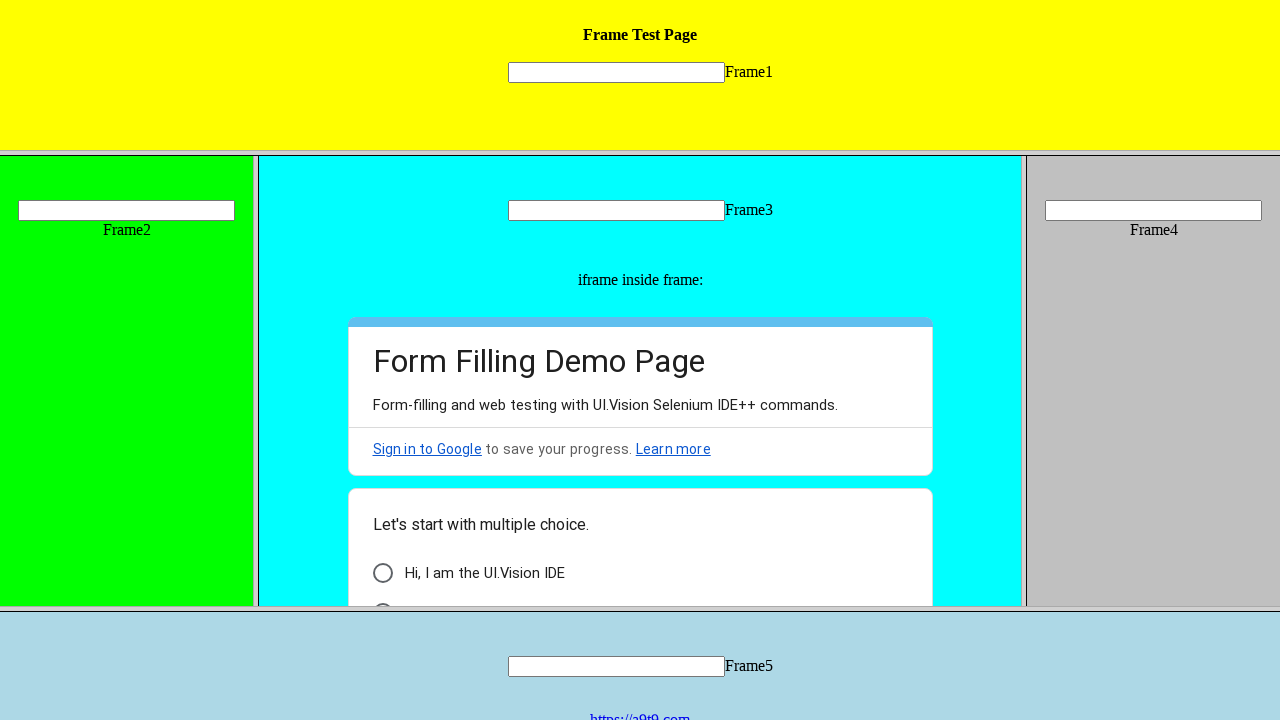

Filled input field in Frame 1 with 'Selenium Testing' on frame[src='frame_1.html'] >> internal:control=enter-frame >> input[name='mytext1
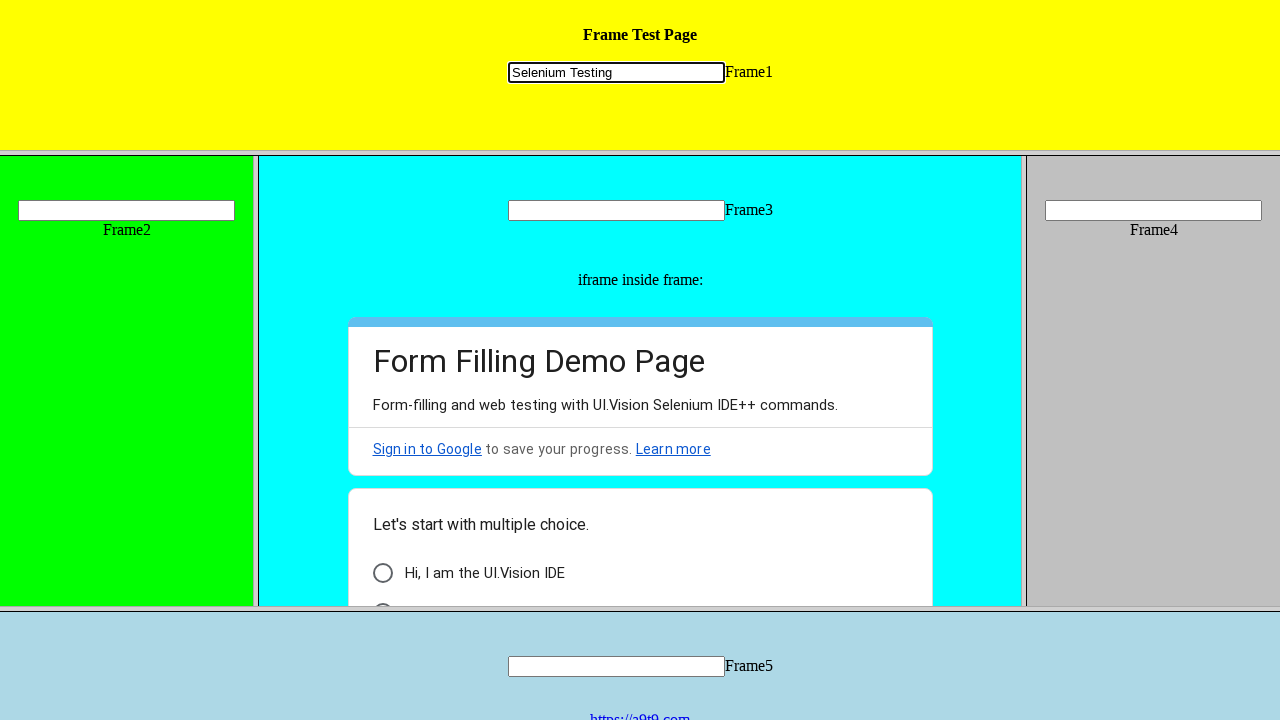

Located Frame 4 element
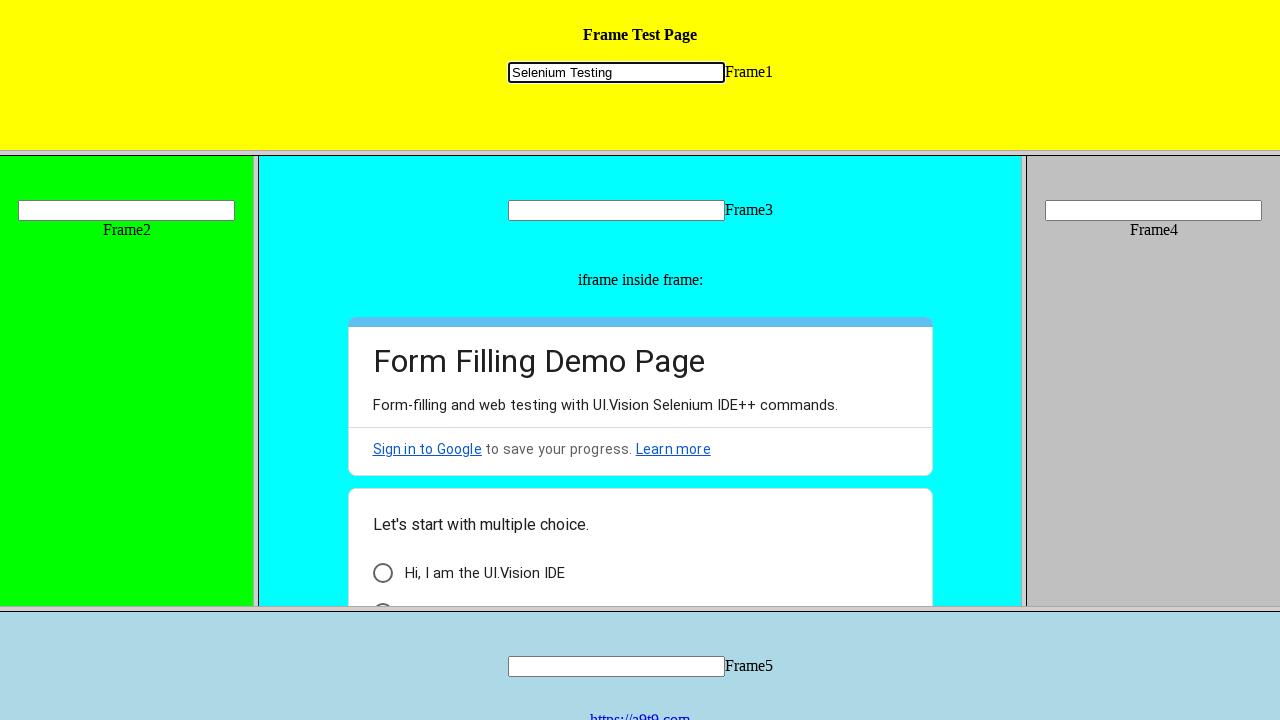

Filled input field in Frame 4 with 'Welcome to Automation testing' on frame[src='frame_4.html'] >> internal:control=enter-frame >> input[name='mytext4
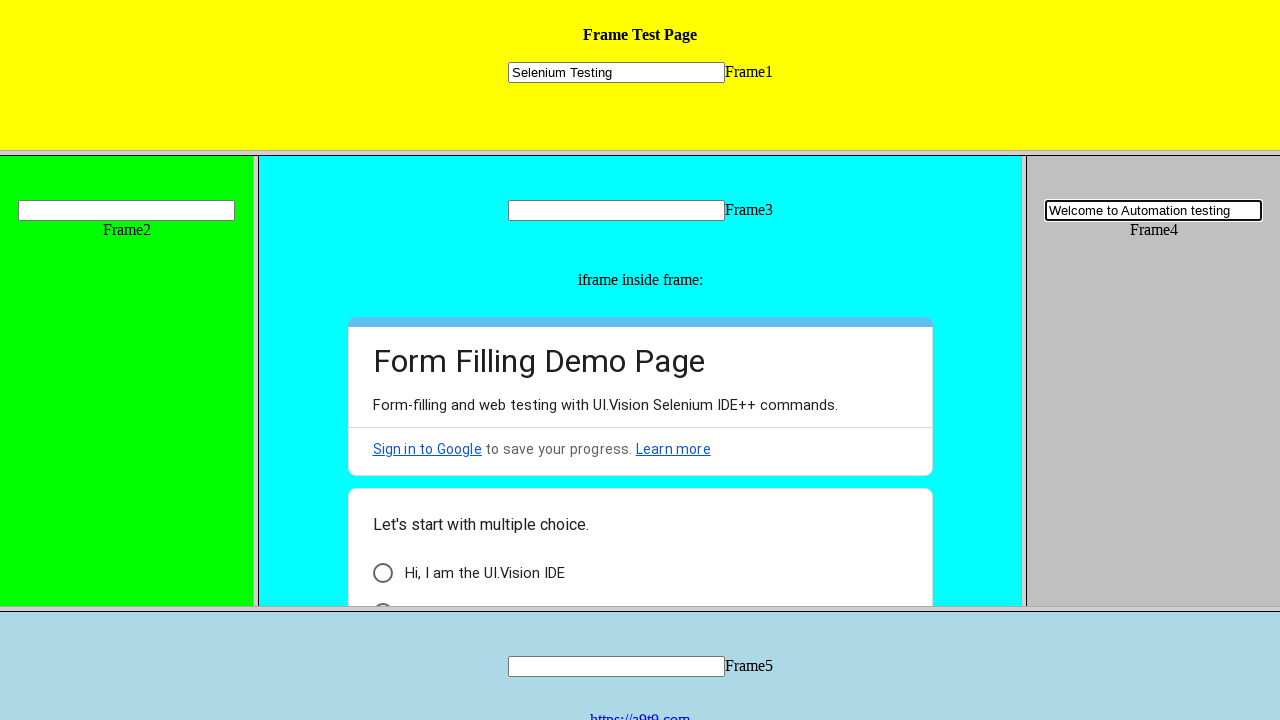

Located Frame 3 element
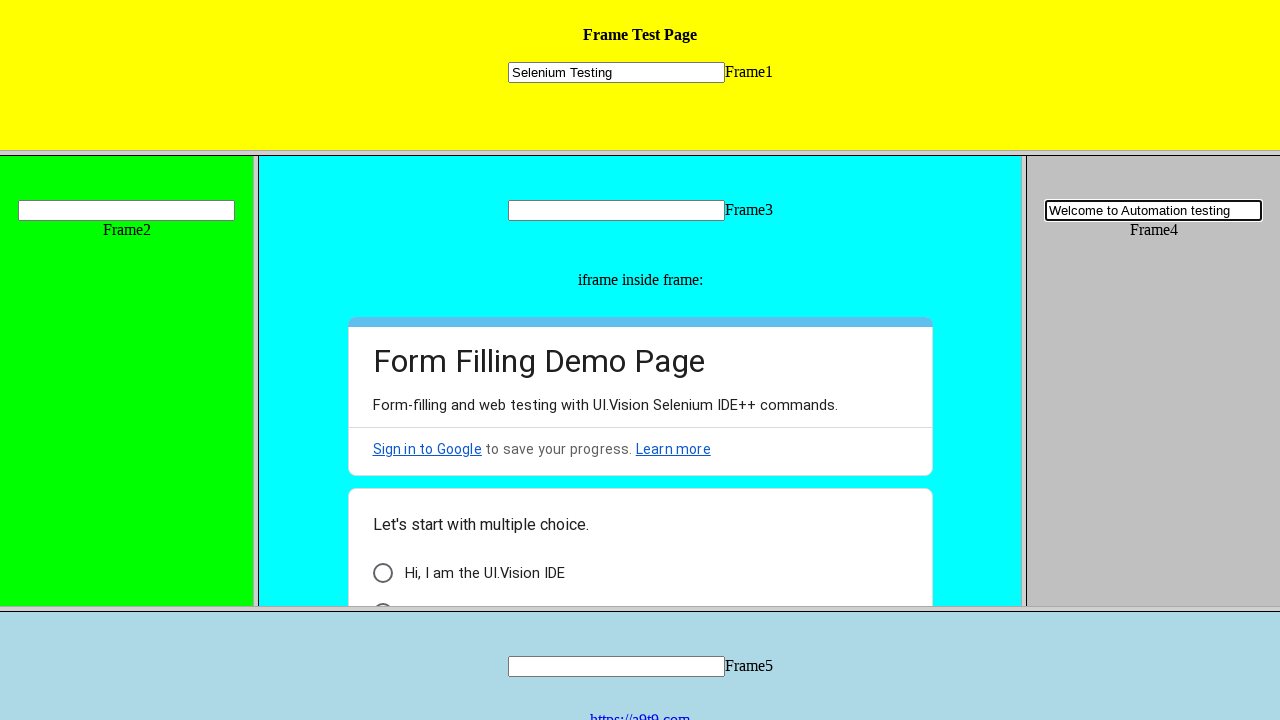

Located nested iframe within Frame 3
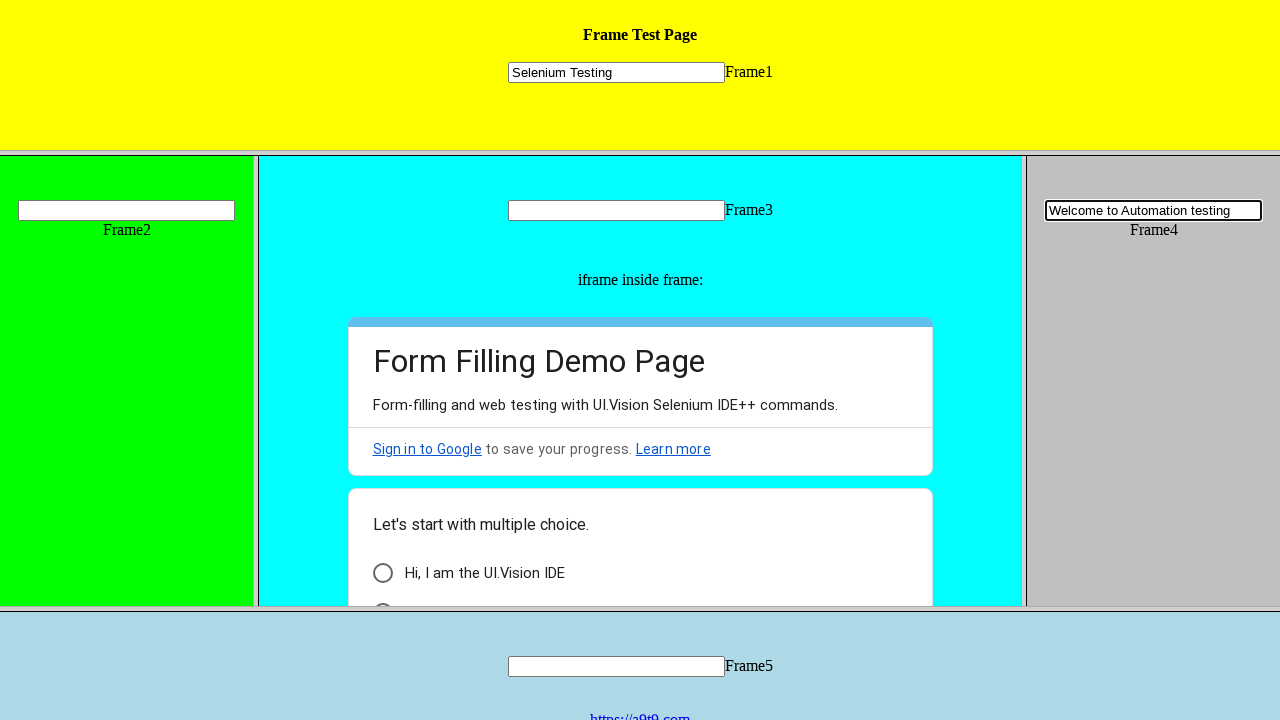

Clicked element in nested frame at (382, 596) on frame[src='frame_3.html'] >> internal:control=enter-frame >> iframe >> nth=0 >> 
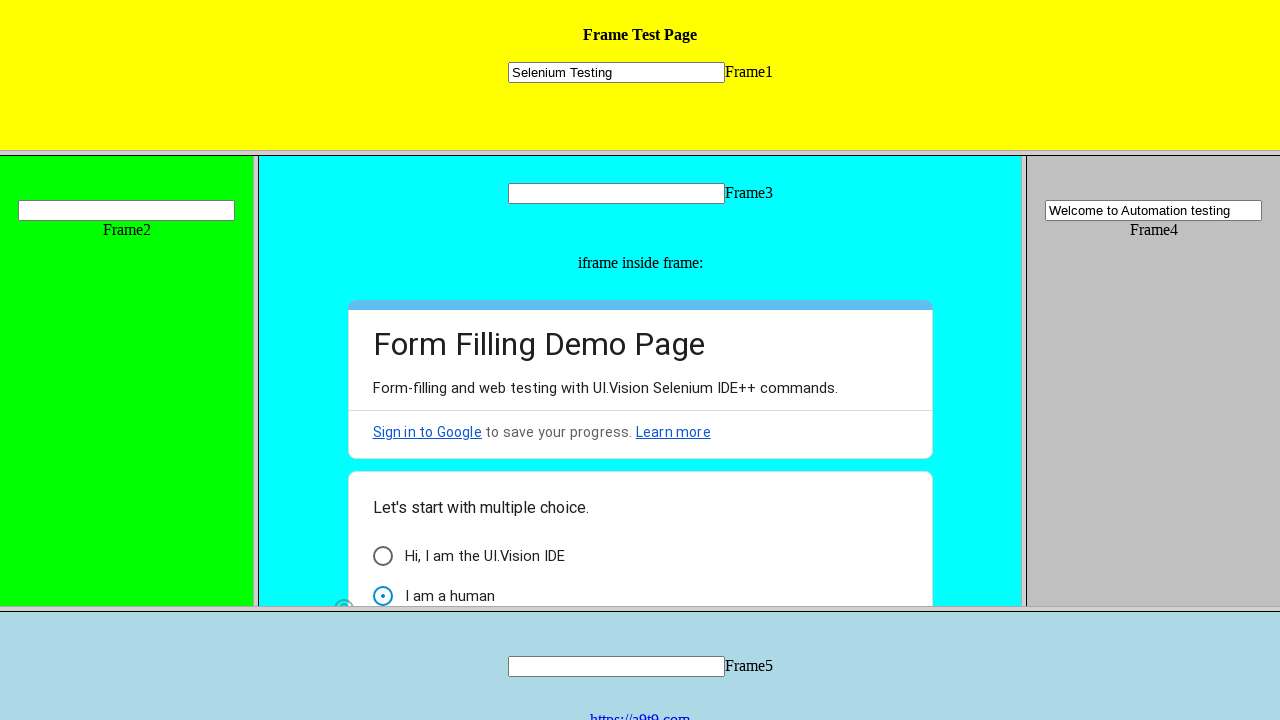

Located Frame 2 element
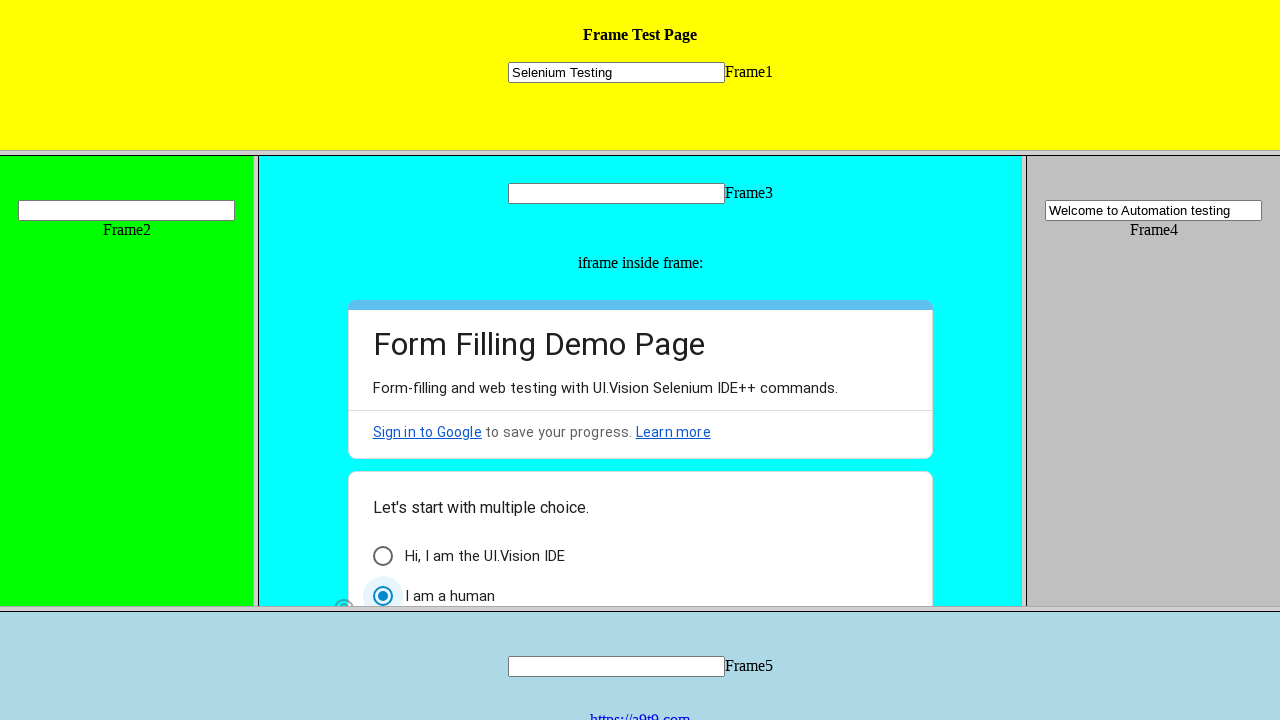

Filled input field in Frame 2 with 'Ramu is good boy' on frame[src='frame_2.html'] >> internal:control=enter-frame >> input[name='mytext2
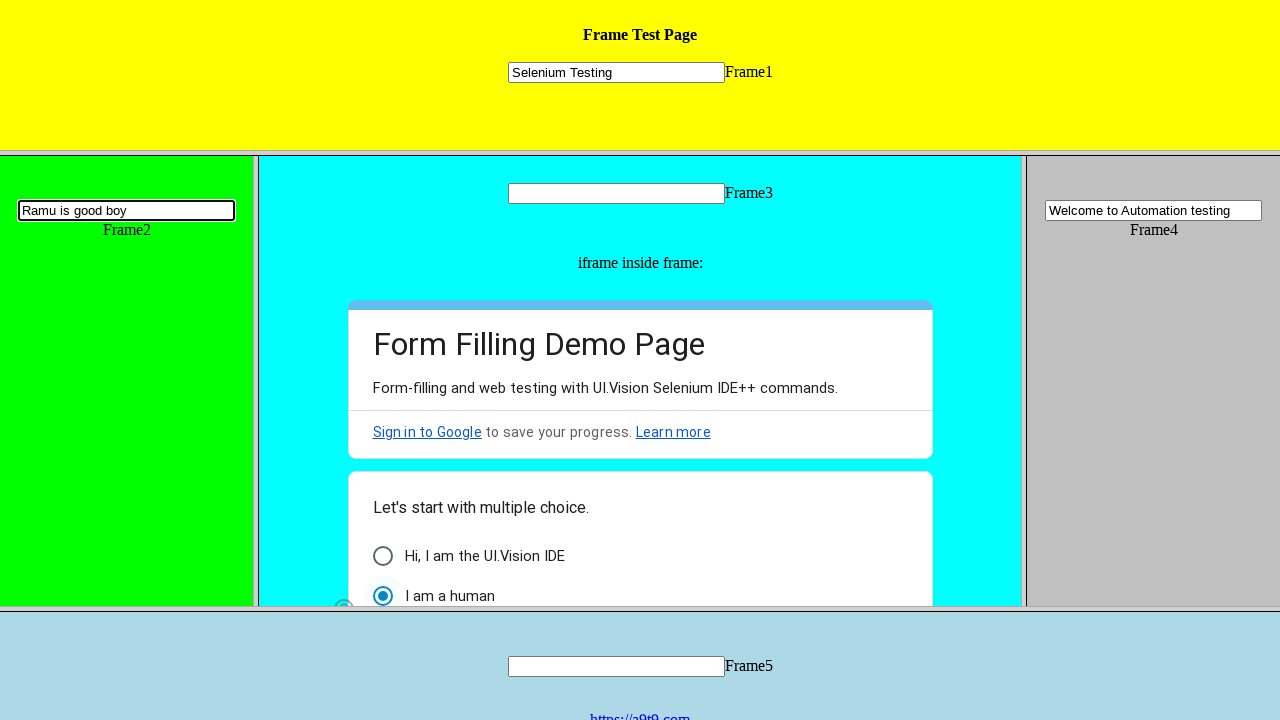

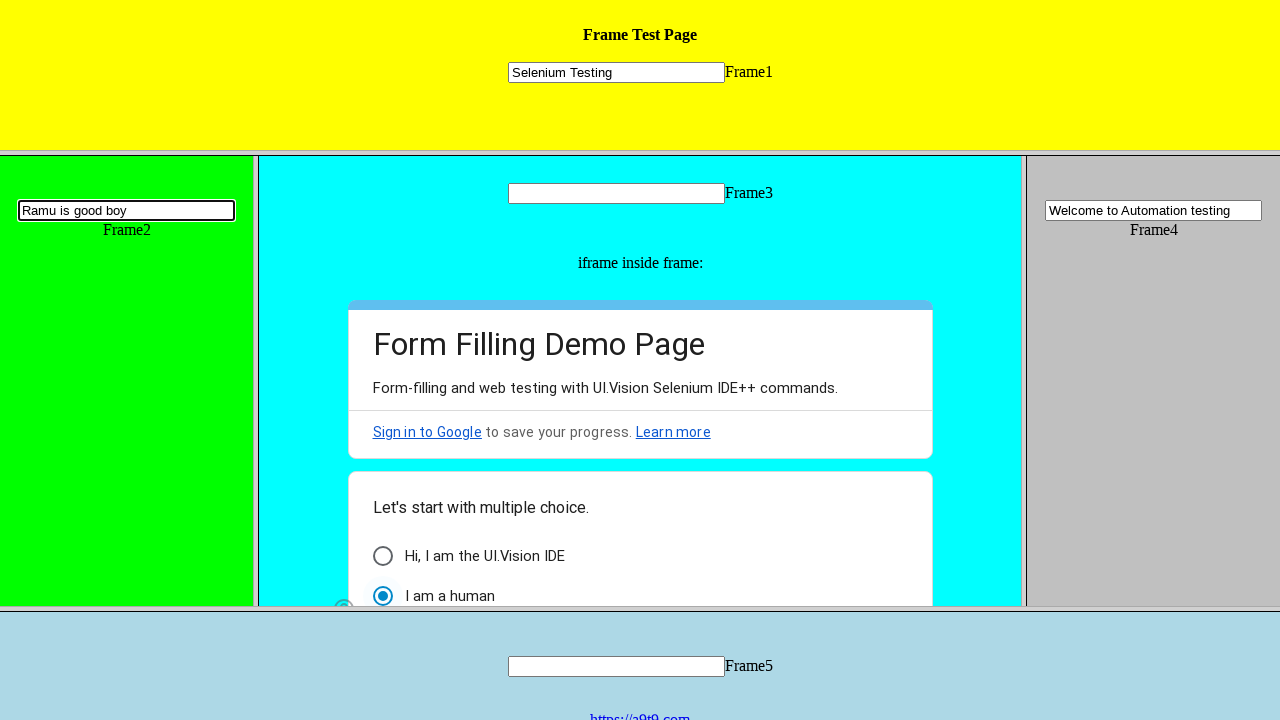